Tests deleting elements functionality by adding two elements and then clicking one to delete it

Starting URL: https://the-internet.herokuapp.com/

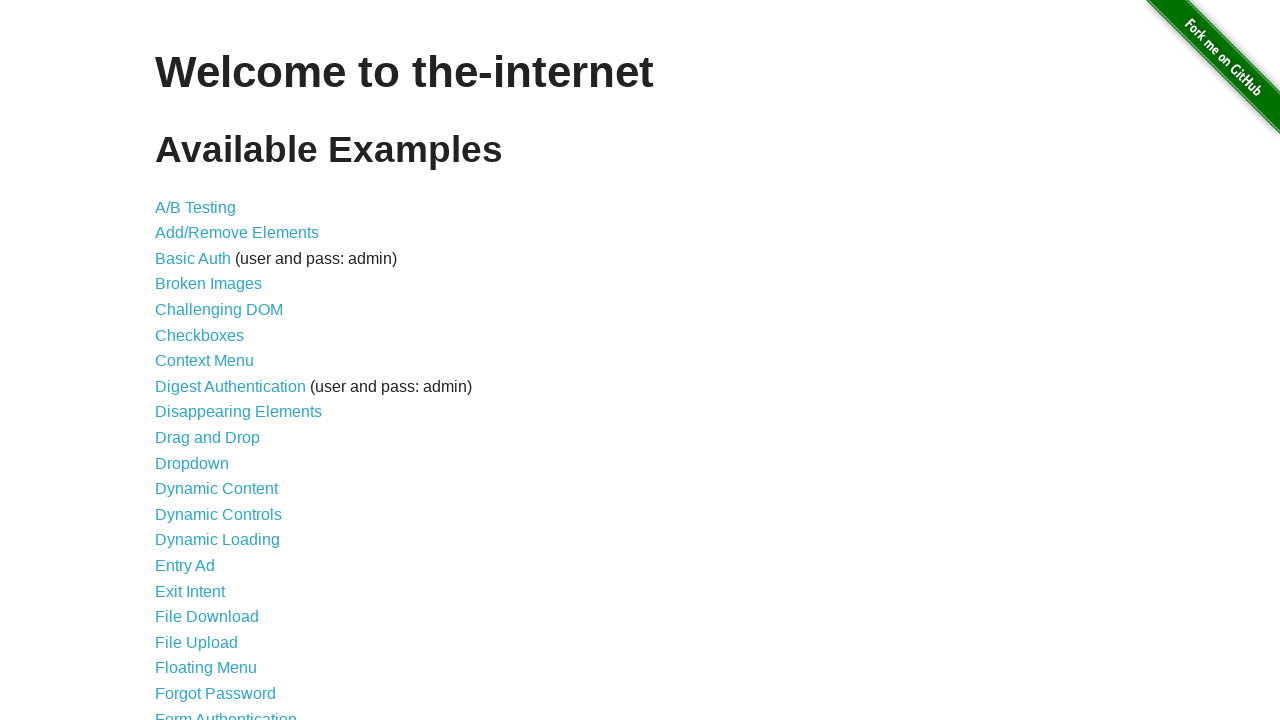

Clicked on Add/Remove Elements link at (237, 233) on xpath=//a[text()='Add/Remove Elements']
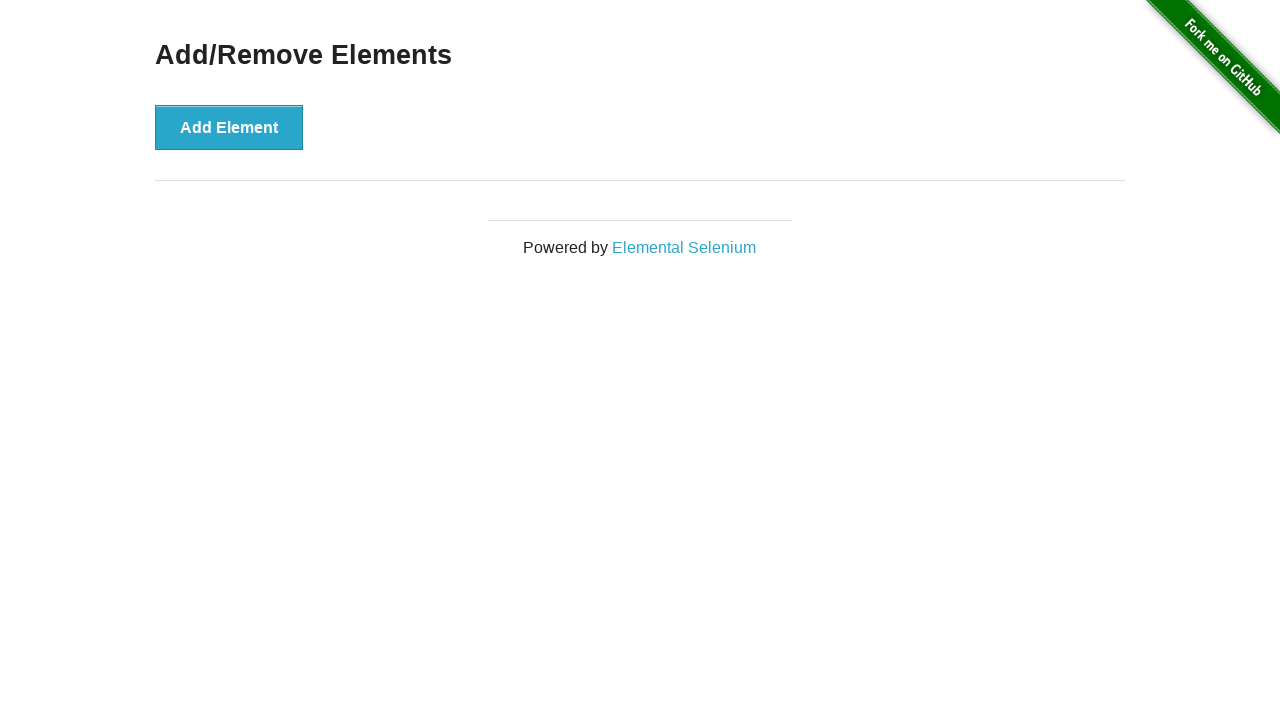

Add Element button loaded on page
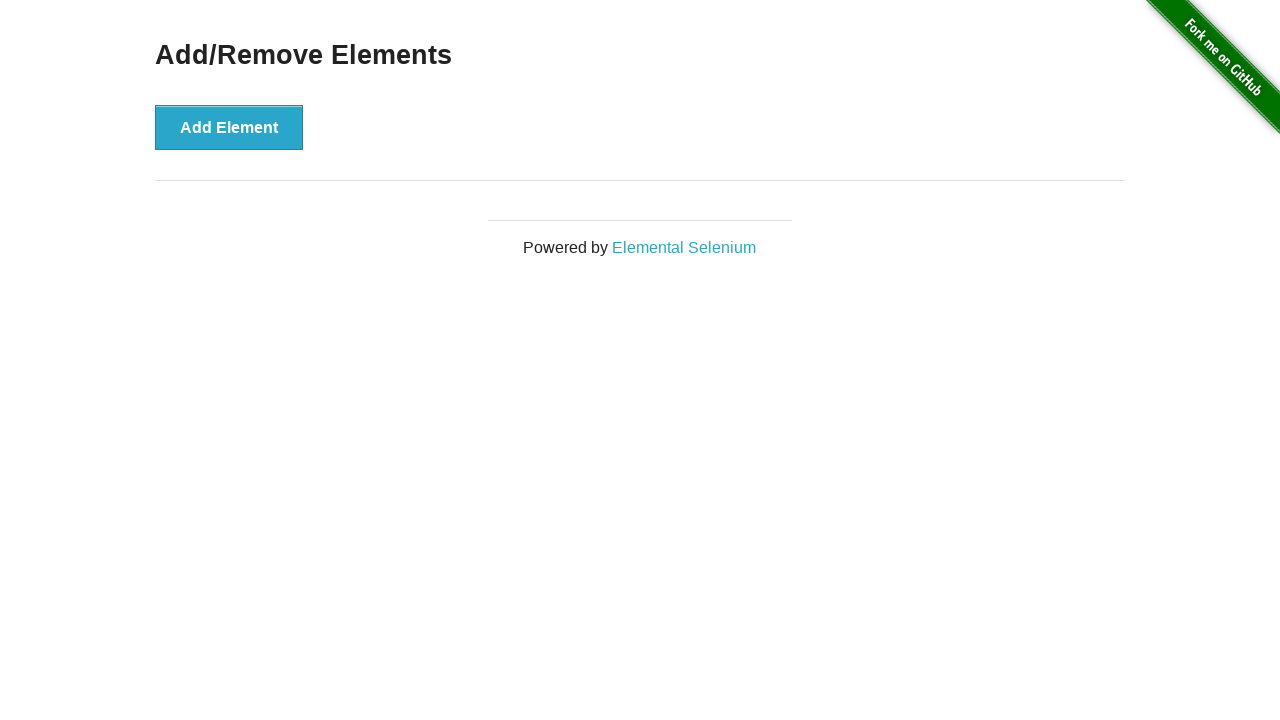

Clicked Add Element button first time at (229, 127) on xpath=//button[text()='Add Element']
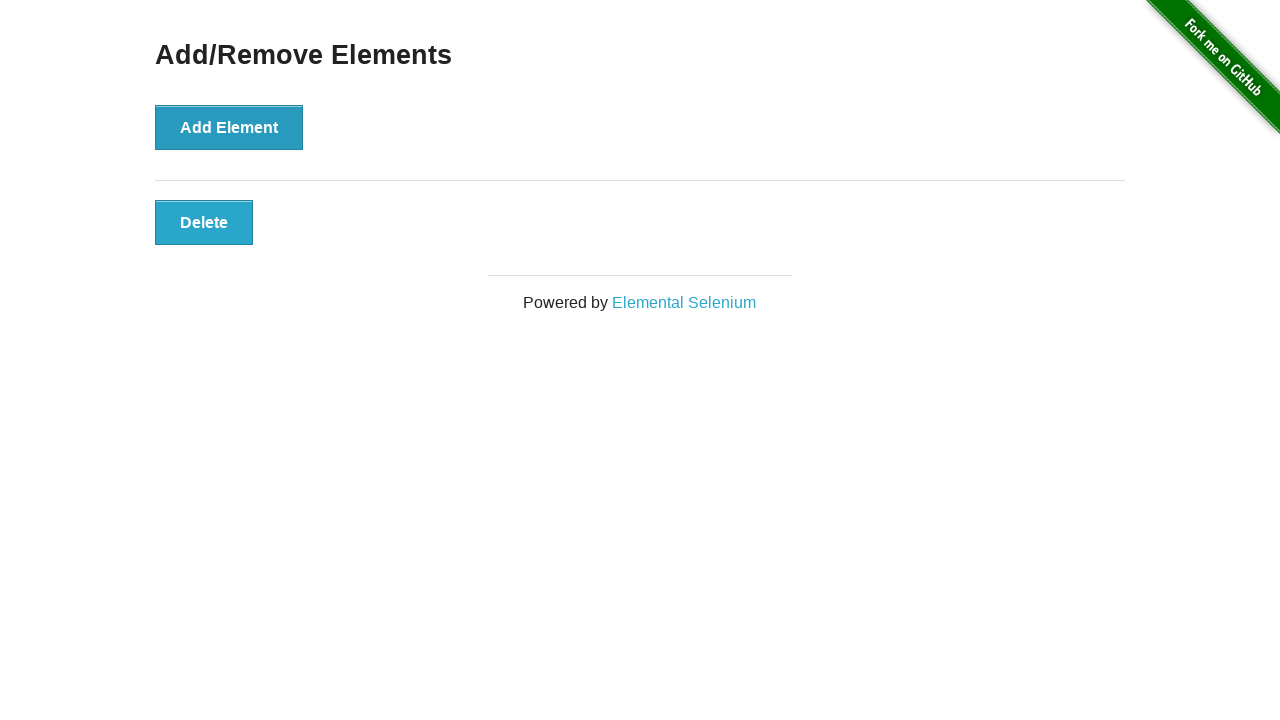

Clicked Add Element button second time at (229, 127) on xpath=//button[text()='Add Element']
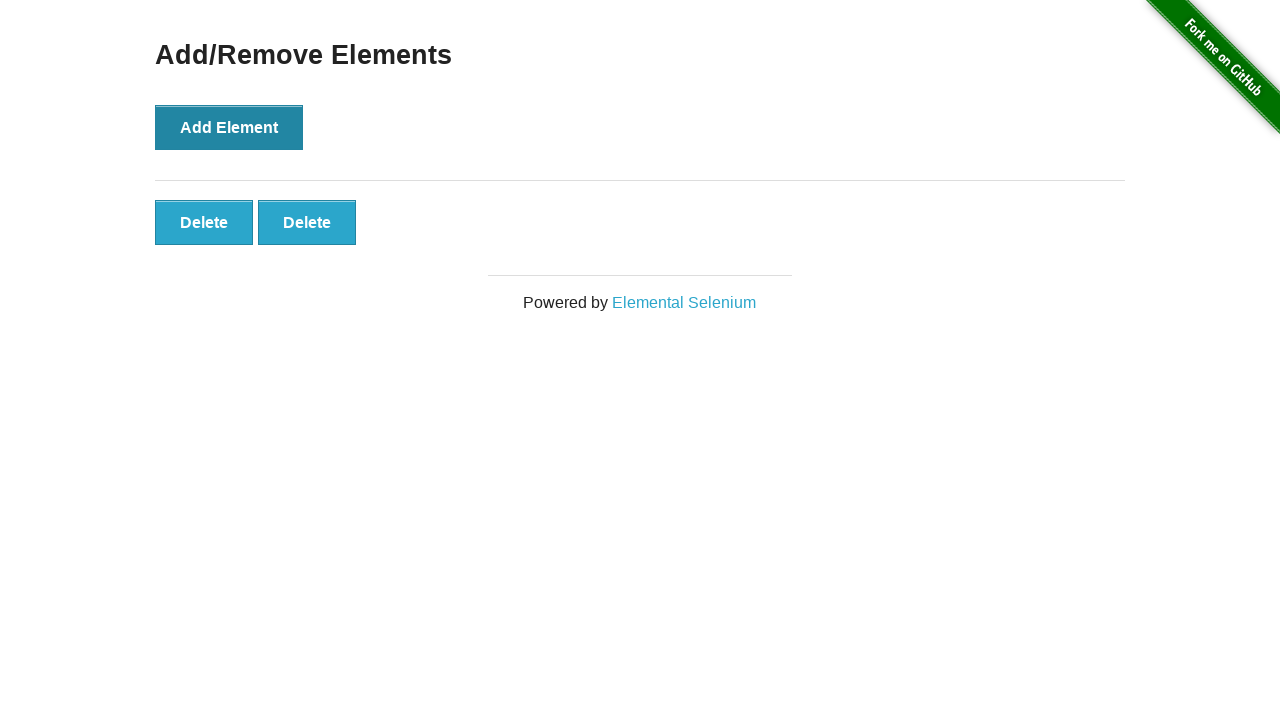

Two elements have been added to the page
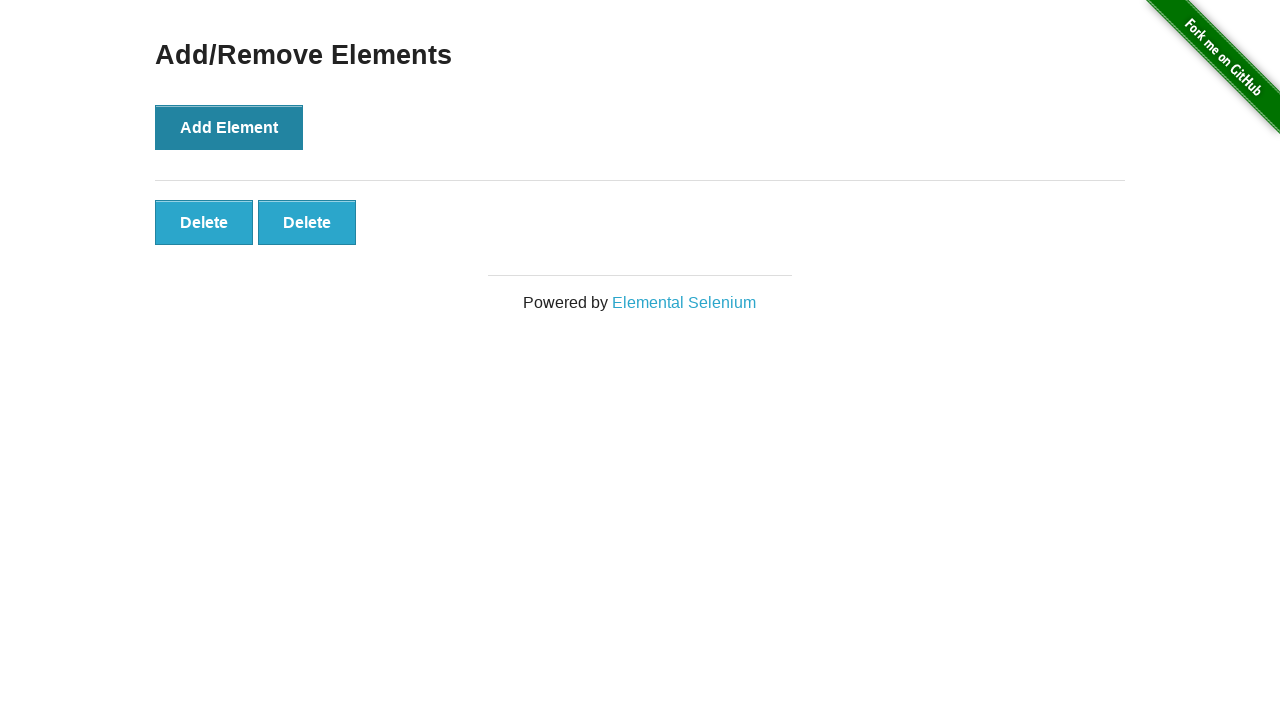

Clicked on one added element to delete it at (204, 222) on .added-manually
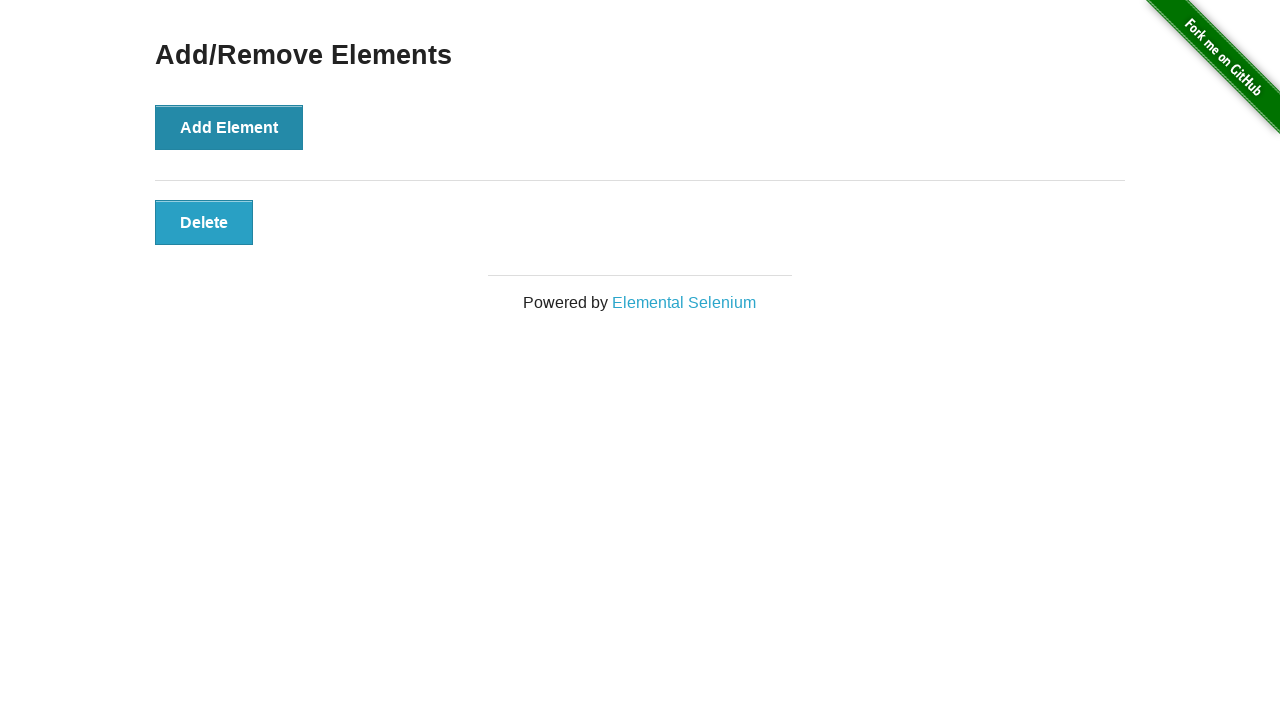

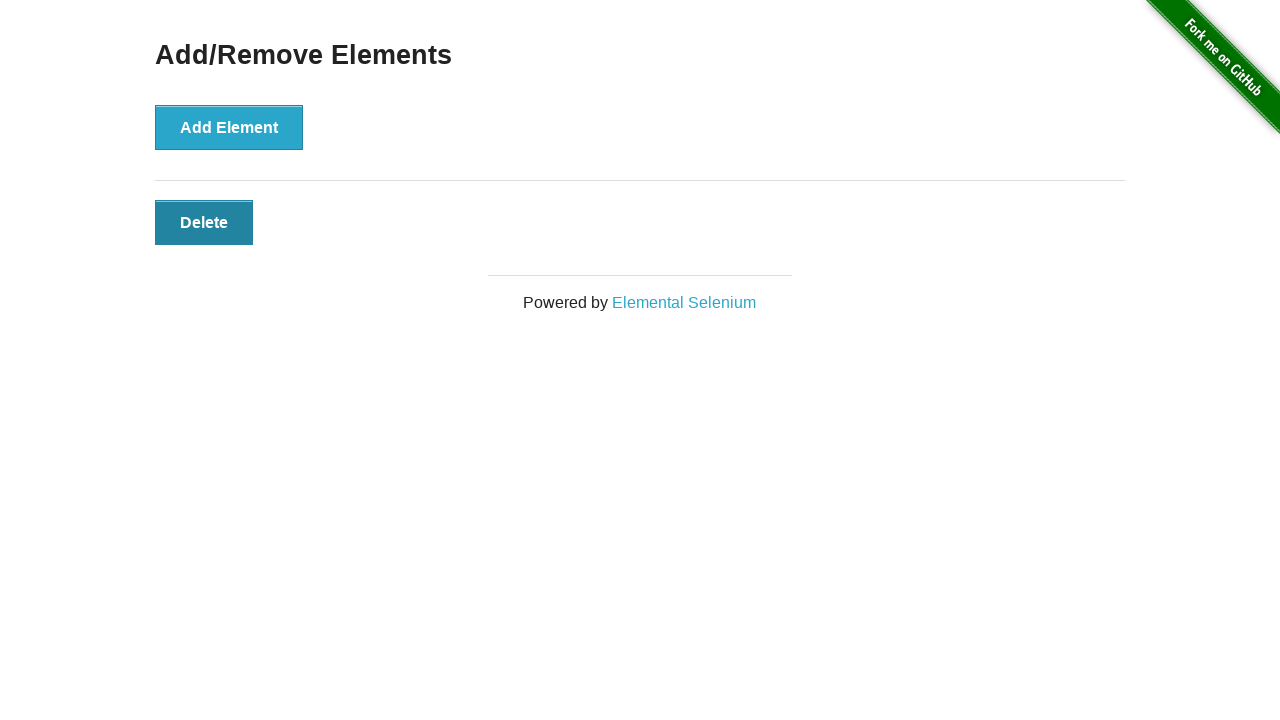